Navigates to the nopCommerce demo store homepage and verifies that links are present on the page.

Starting URL: https://demo.nopcommerce.com/

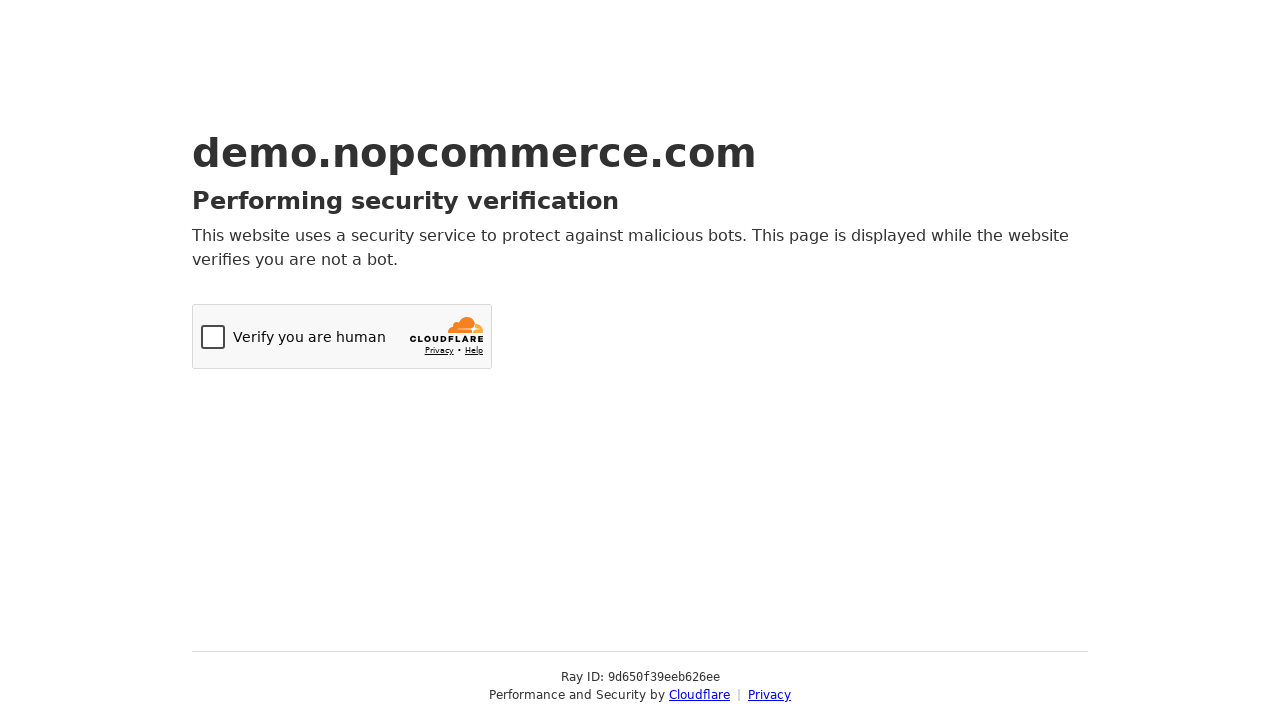

Navigated to nopCommerce demo store homepage
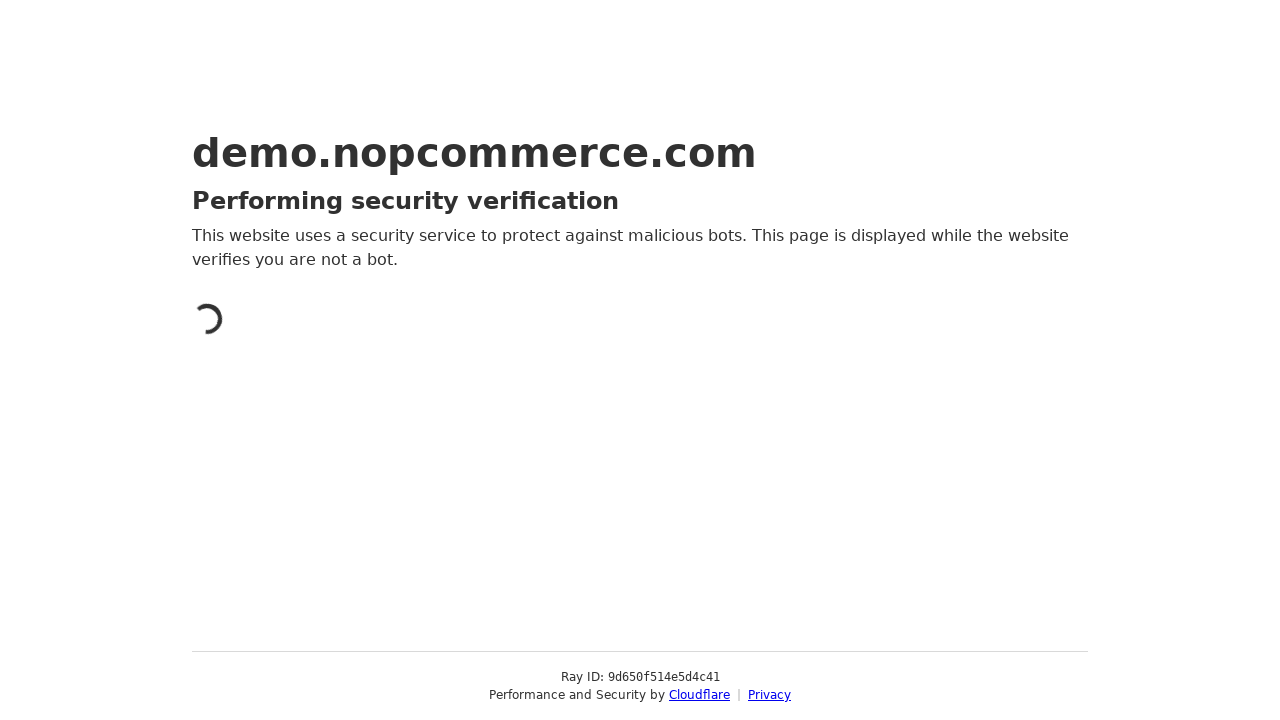

Waited for links to be present on the page
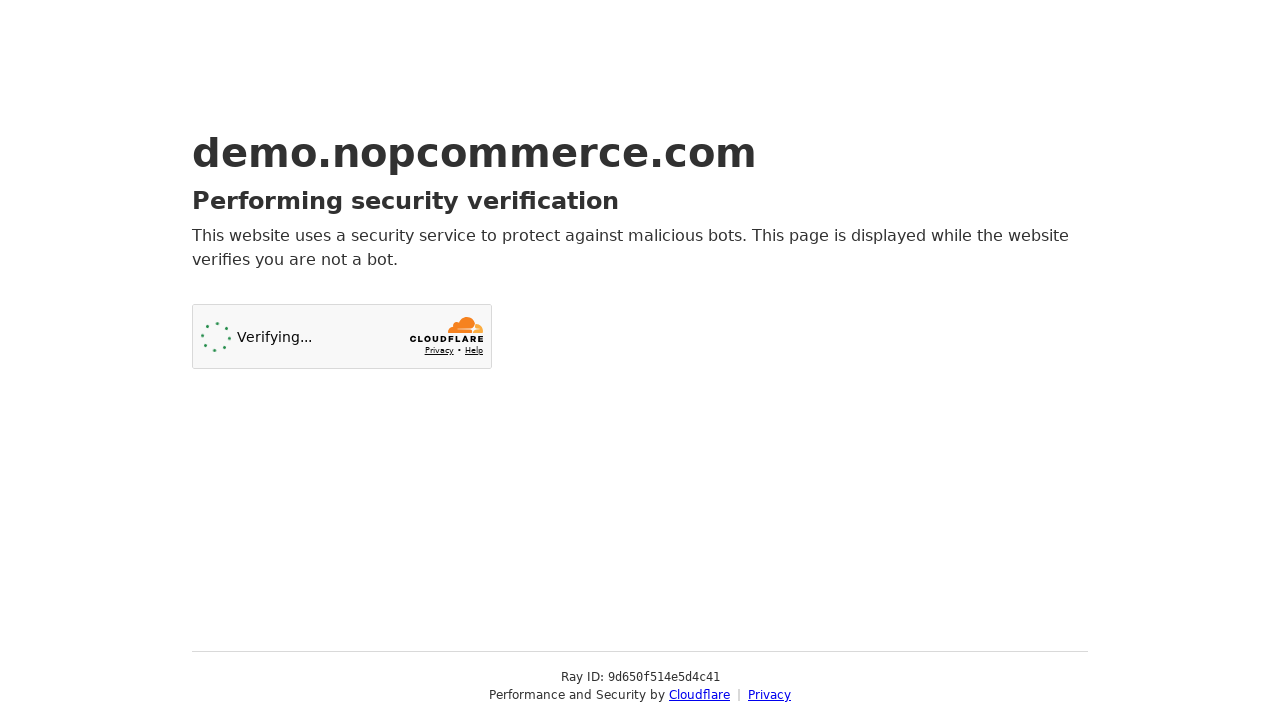

Located all link elements on the page
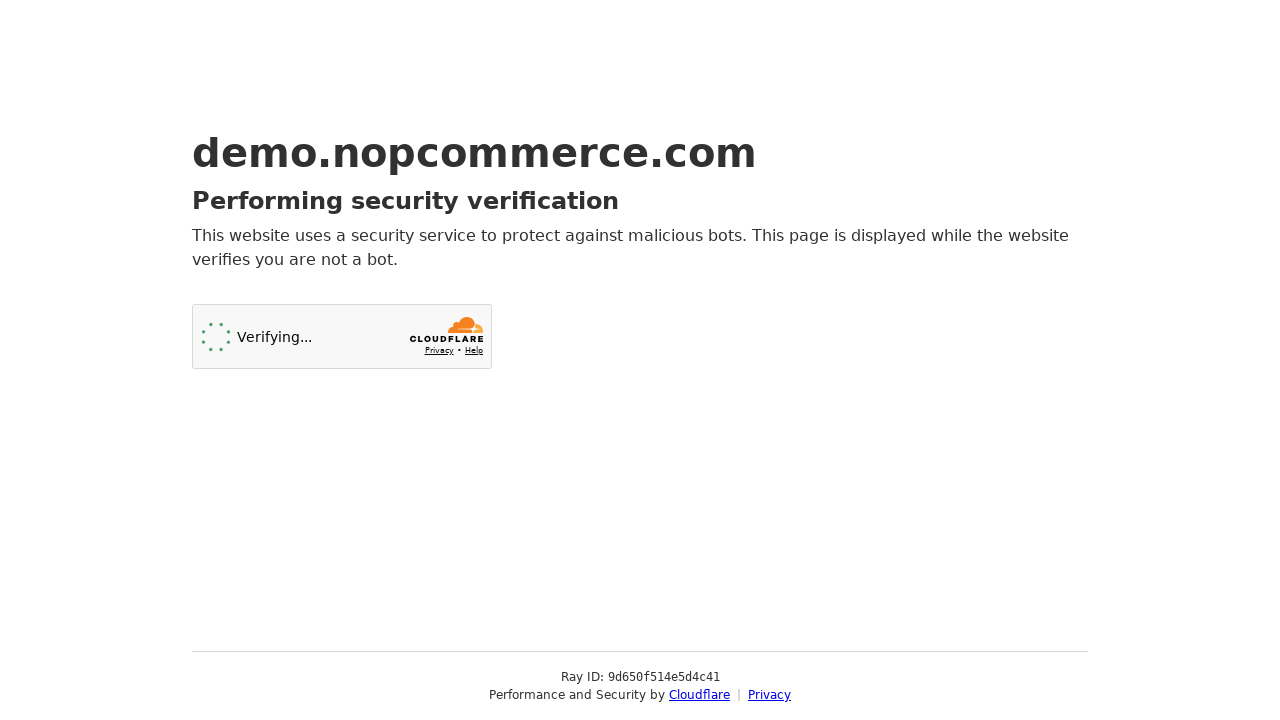

Verified that links are present on the page
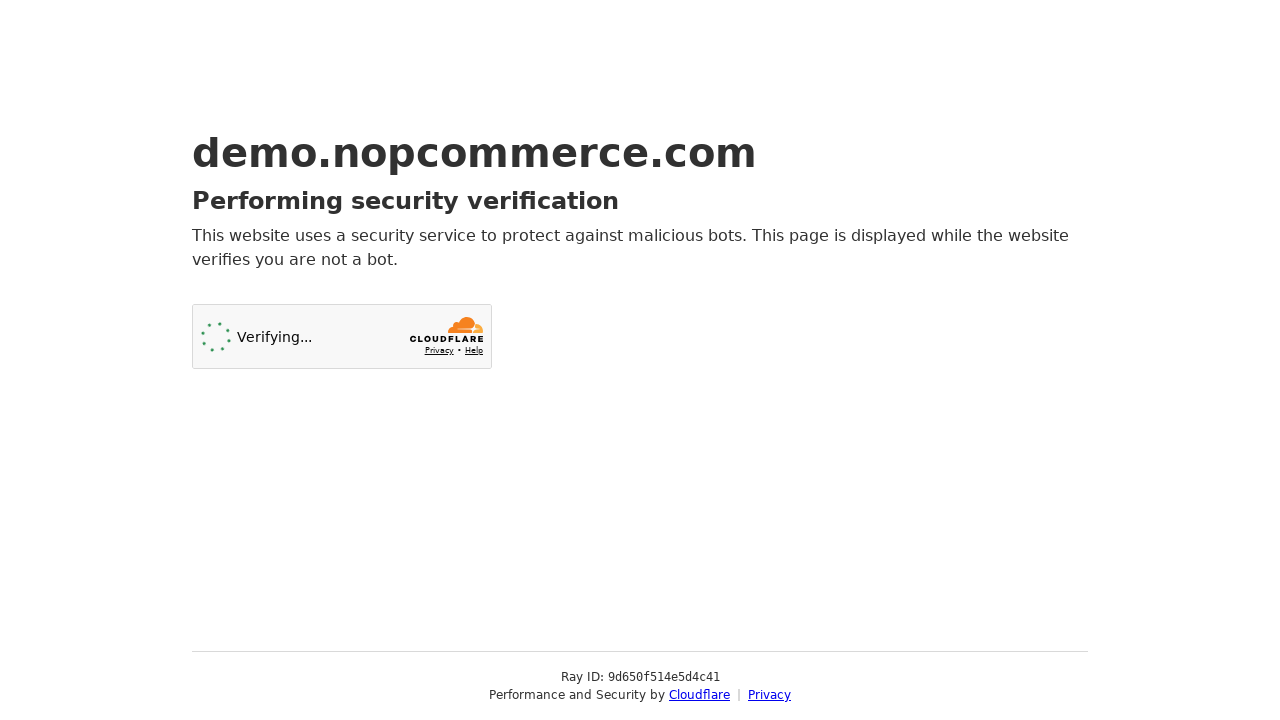

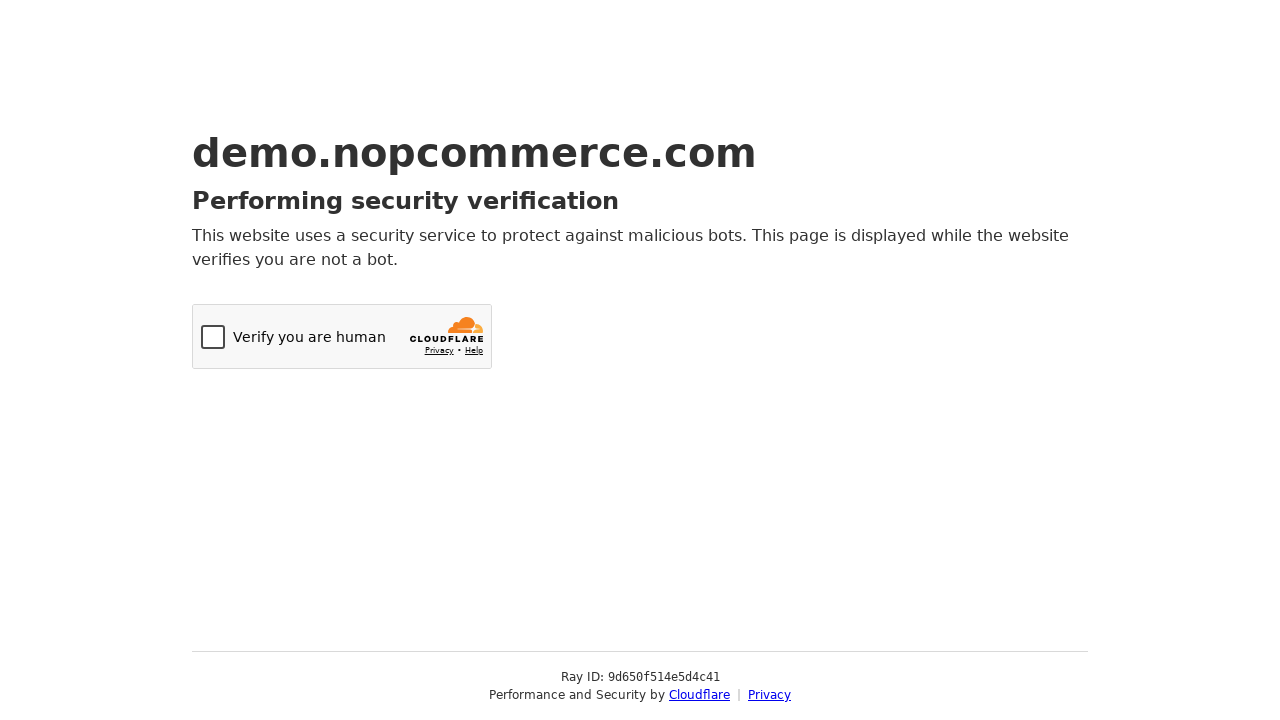